Tests the contact form submission by navigating to the Contact page, filling in the form fields with test data, and submitting the form.

Starting URL: https://alchemy.hguy.co/lms

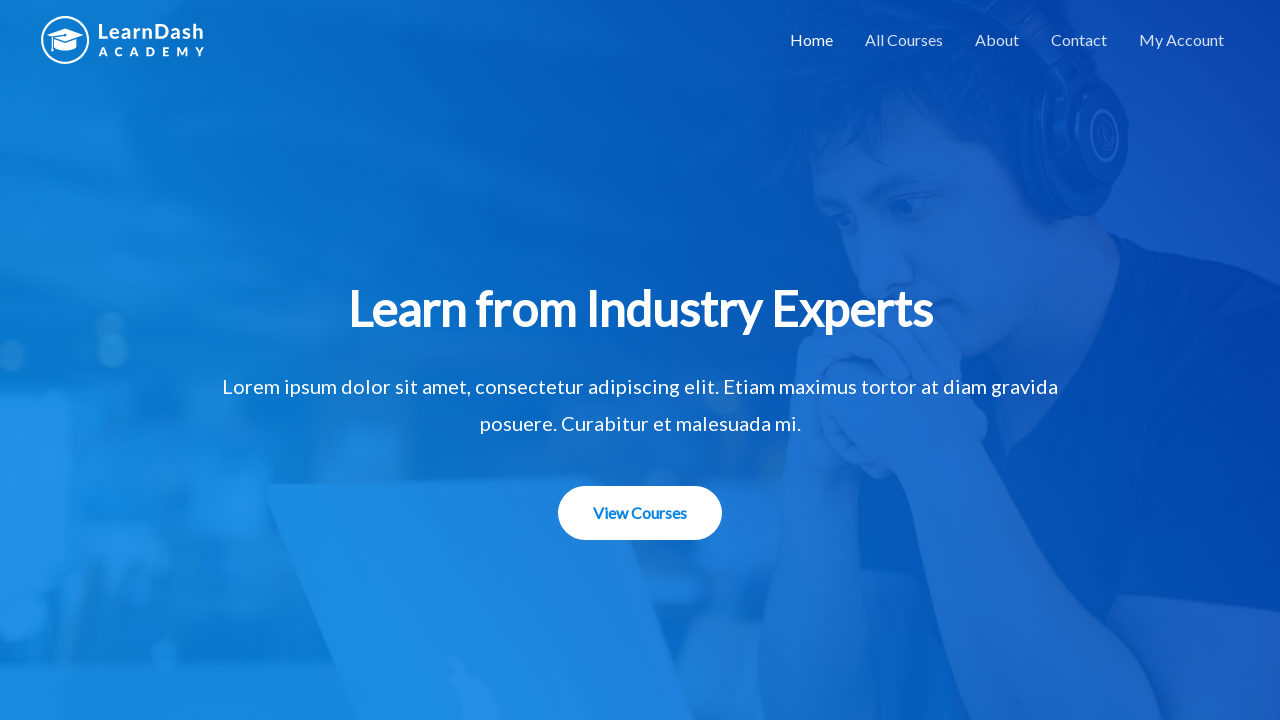

Clicked Contact link in navigation menu at (1079, 40) on #primary-menu a:has-text('Contact')
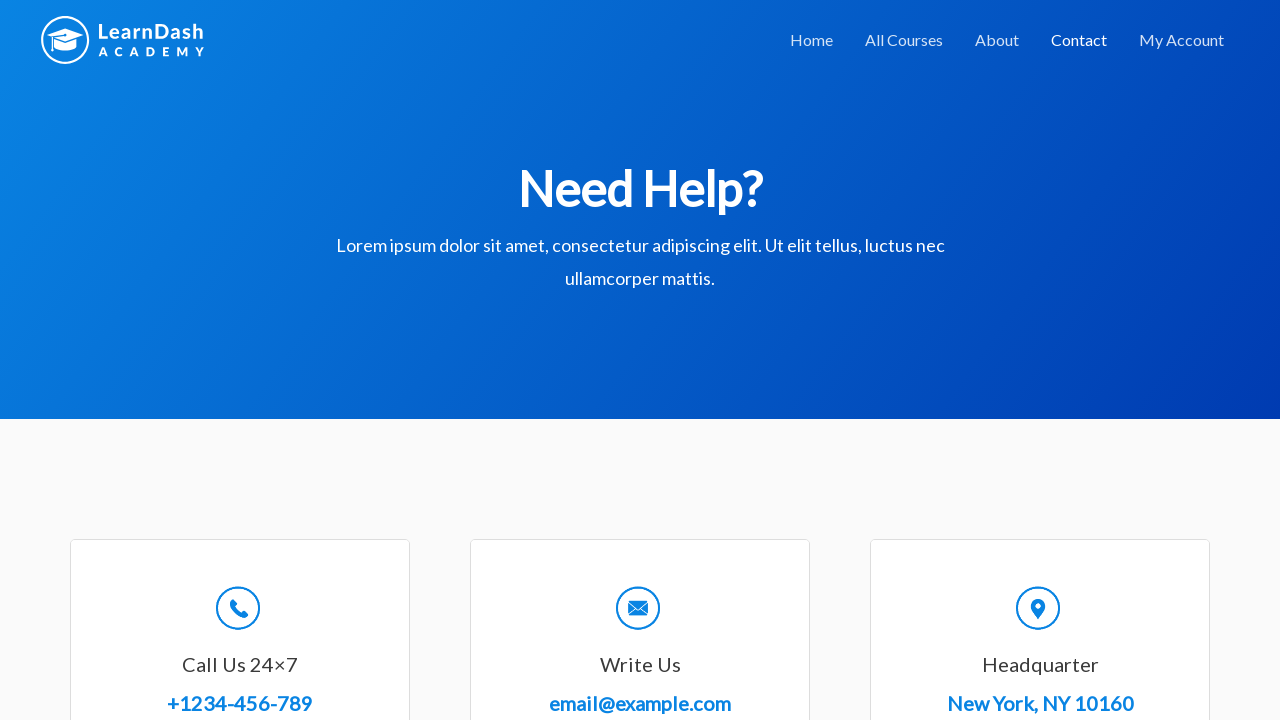

Contact form loaded and became visible
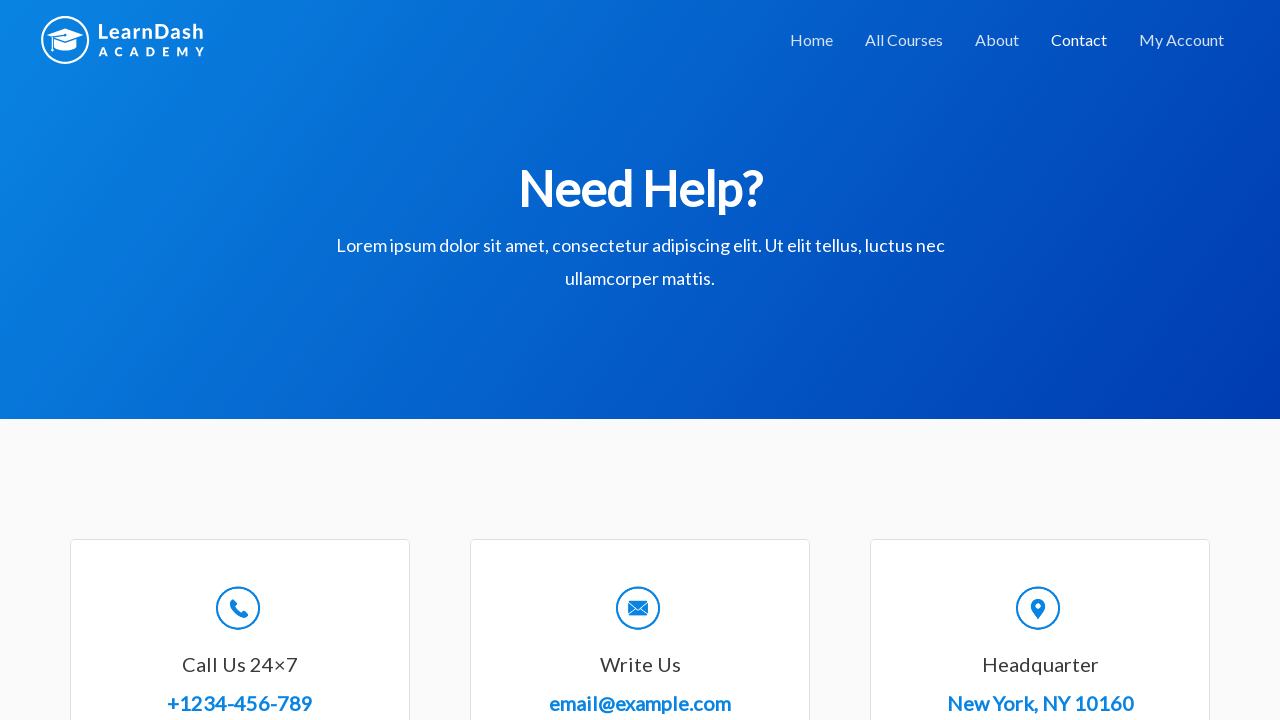

Filled Full Name field with 'Sarah Johnson' on #wpforms-8-field_0
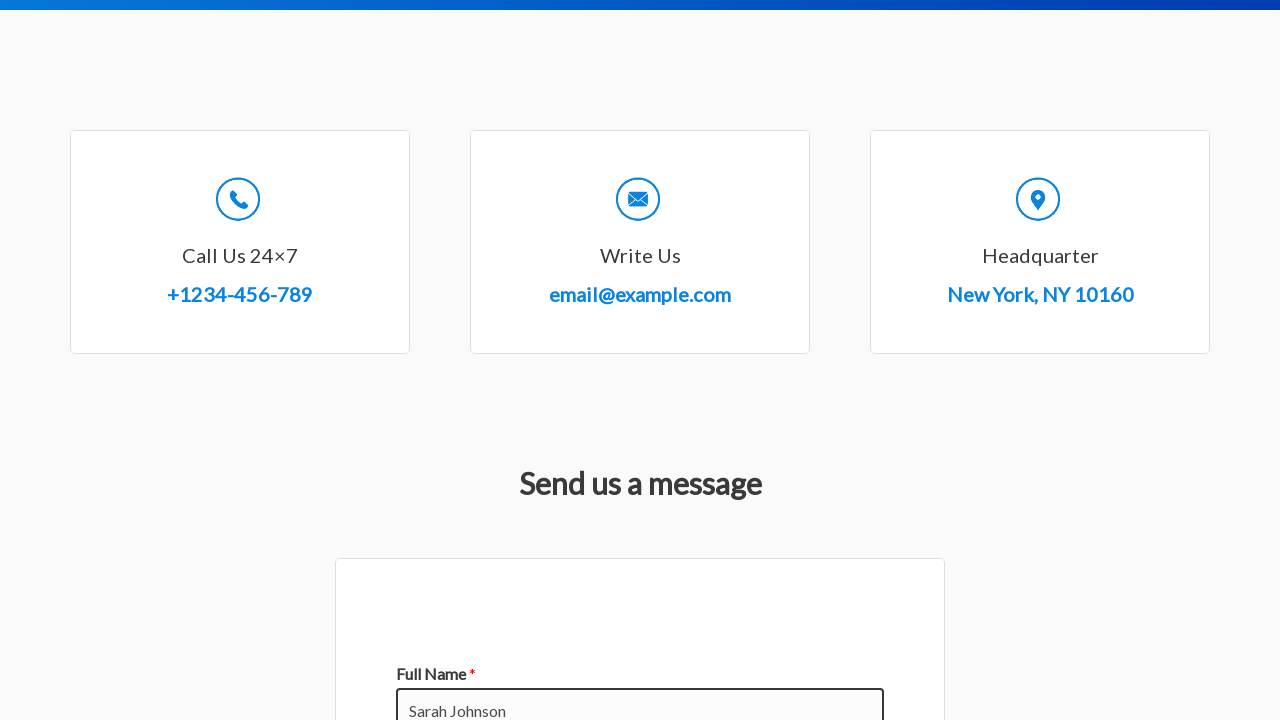

Filled Email field with 'sarah.johnson@testmail.com' on #wpforms-8-field_1
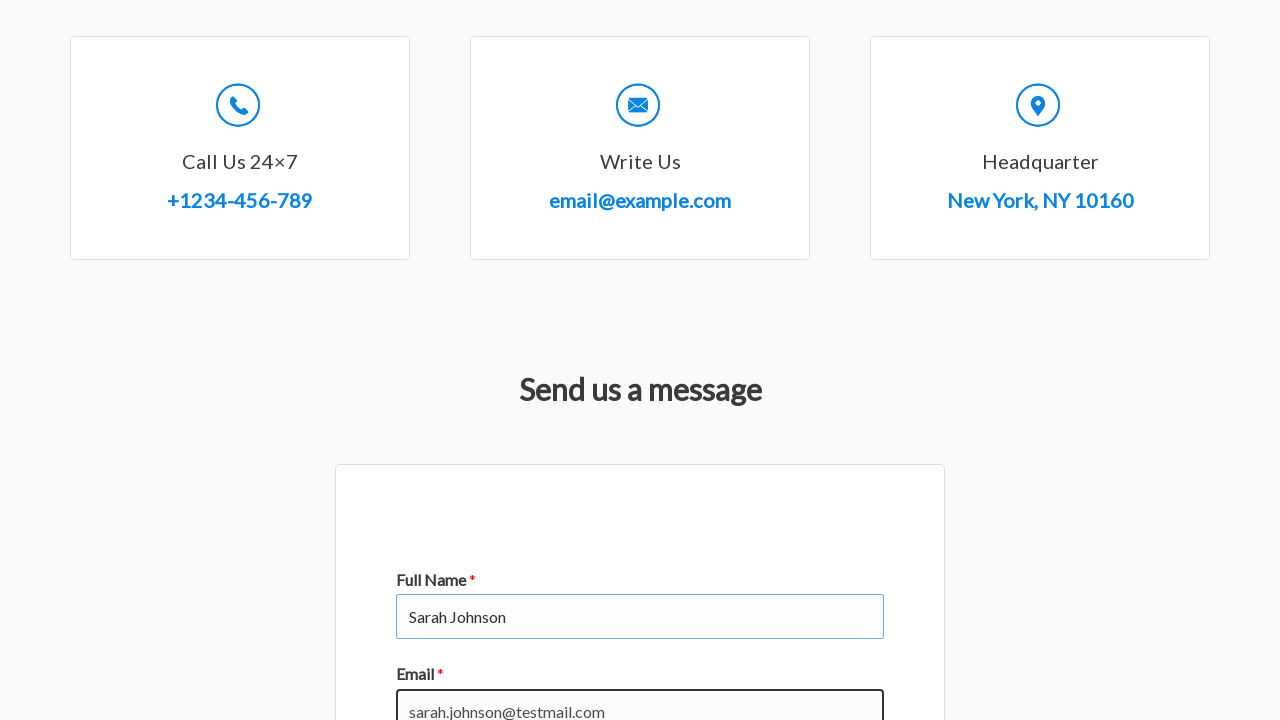

Filled Message field with course inquiry text on #wpforms-8-field_2
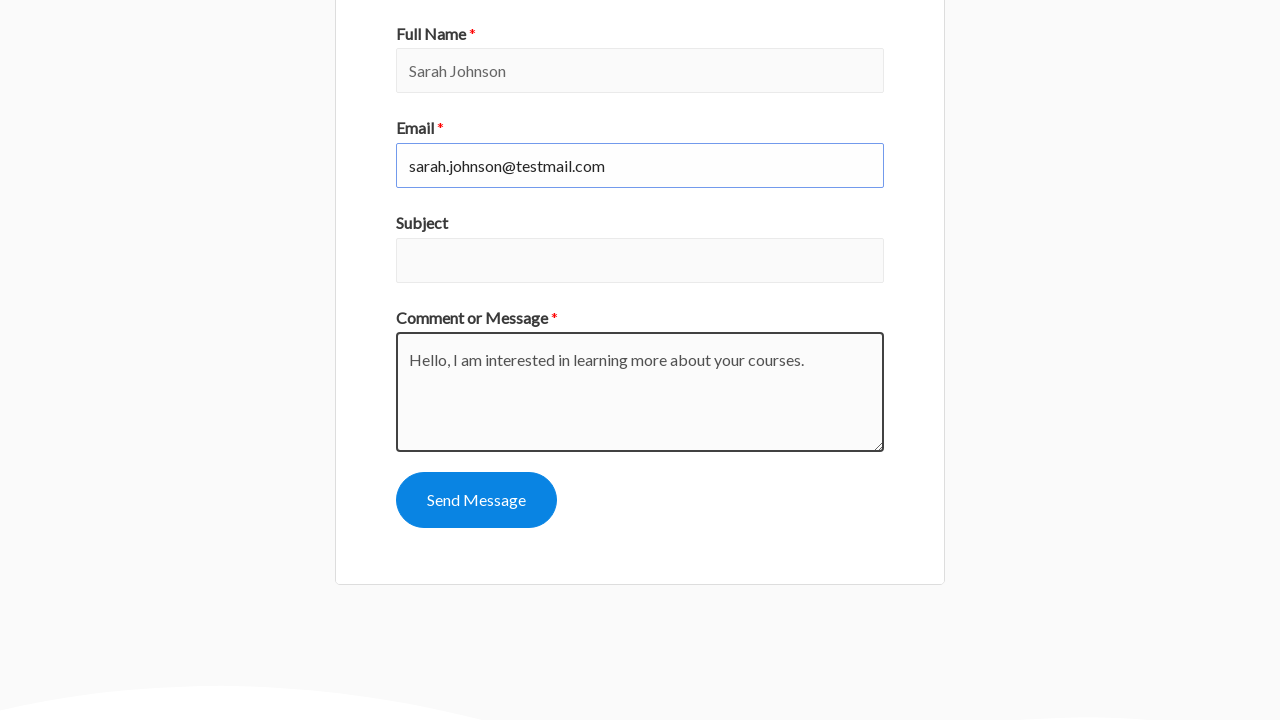

Clicked form submit button at (476, 500) on #wpforms-submit-8
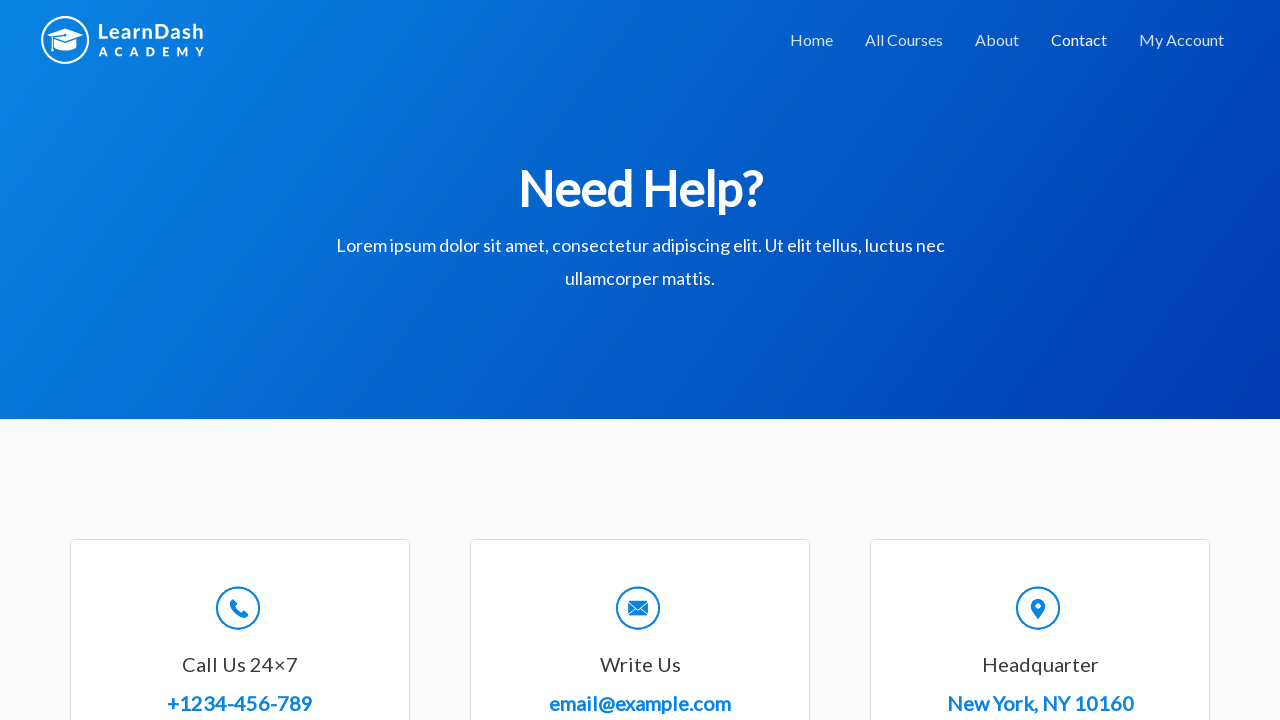

Form submission confirmation message appeared
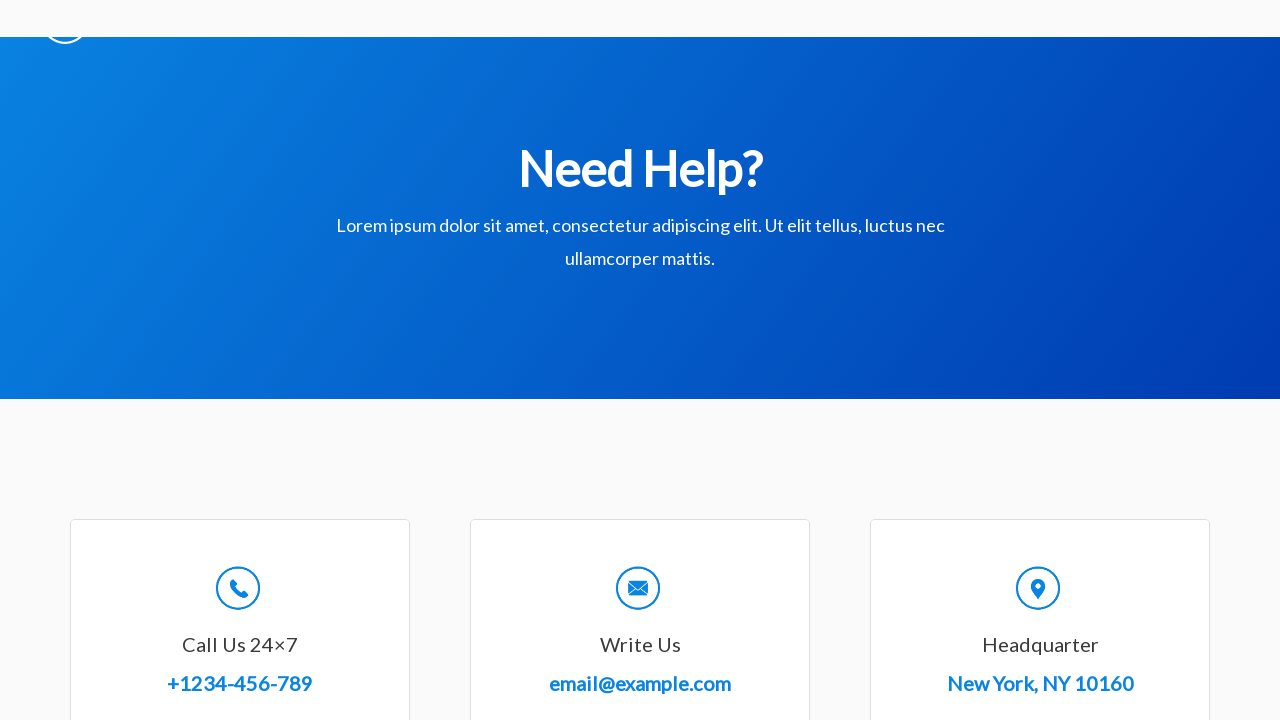

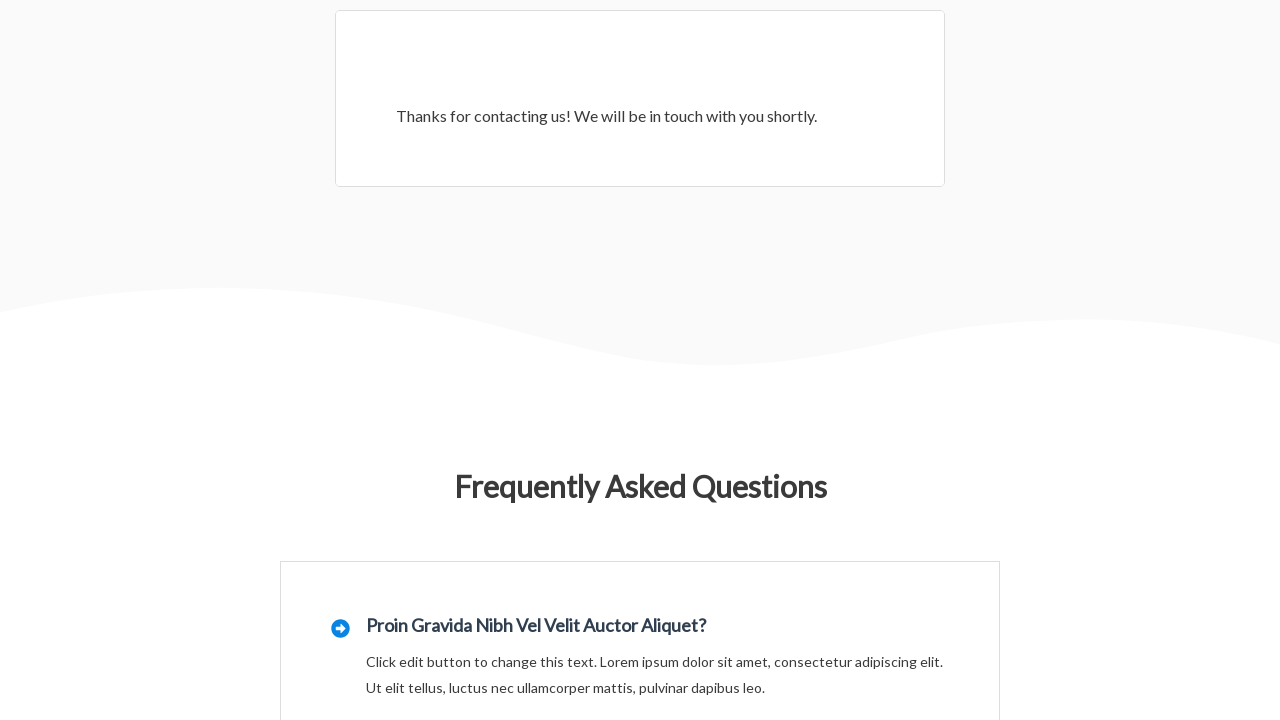